Tests the Python documentation search functionality by entering a search query and submitting it

Starting URL: https://www.python.org/doc/

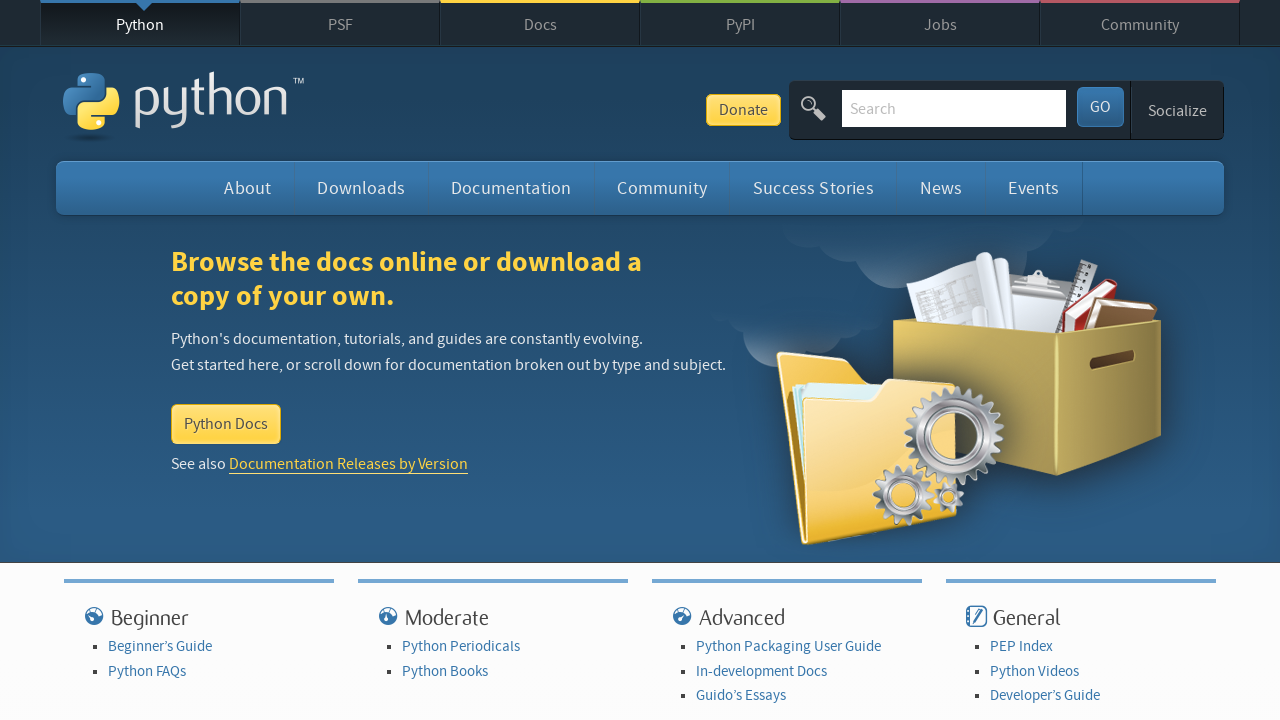

Filled search field with 'pycon' on #id-search-field
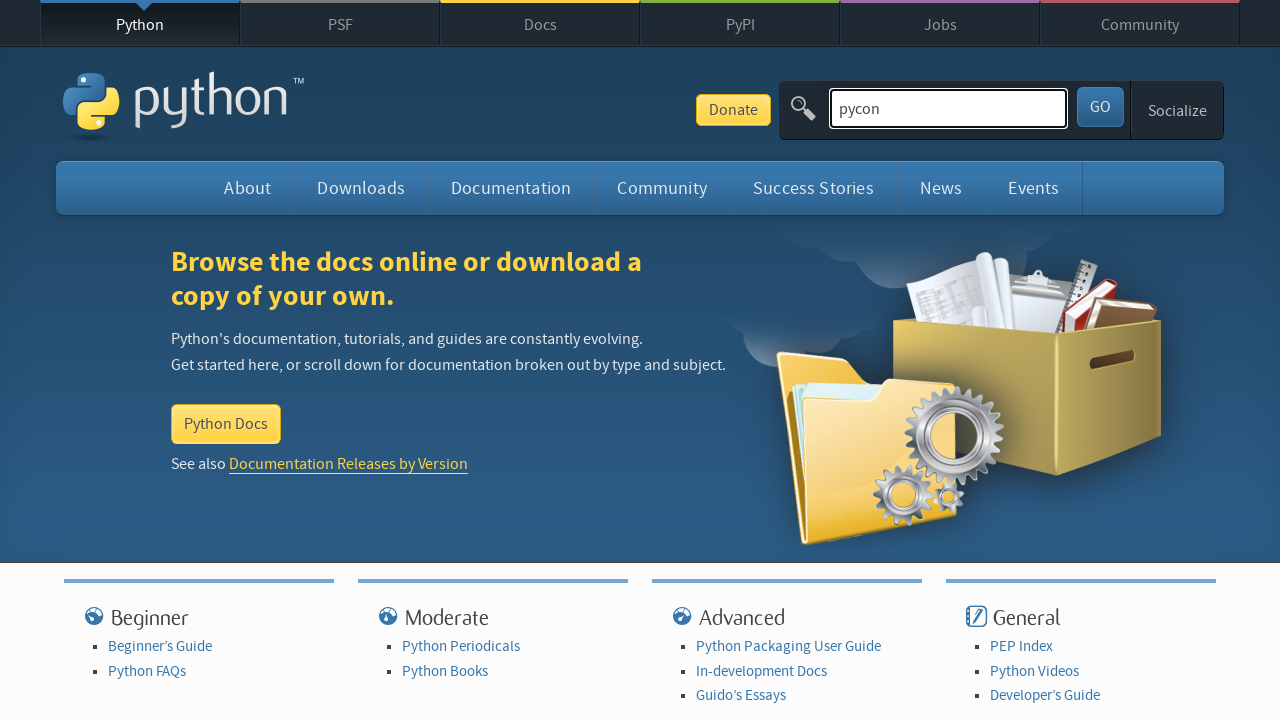

Pressed Enter to submit search query on #id-search-field
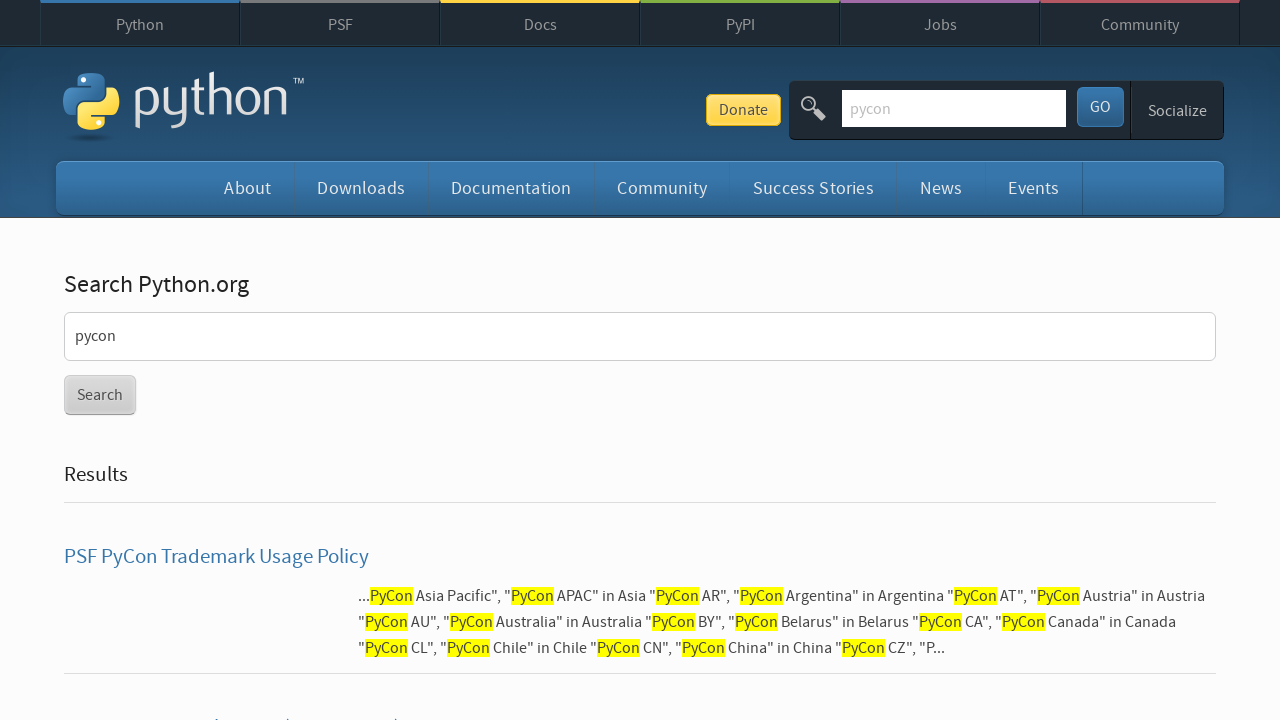

Search results loaded and page became idle
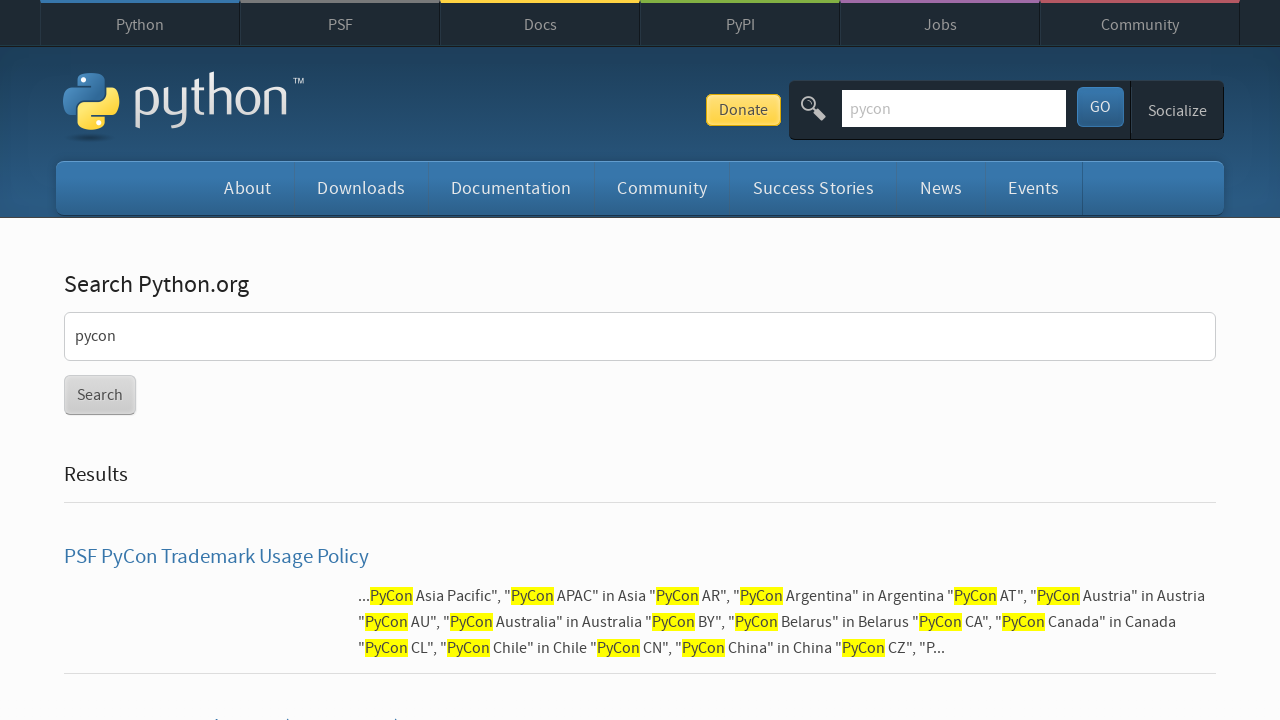

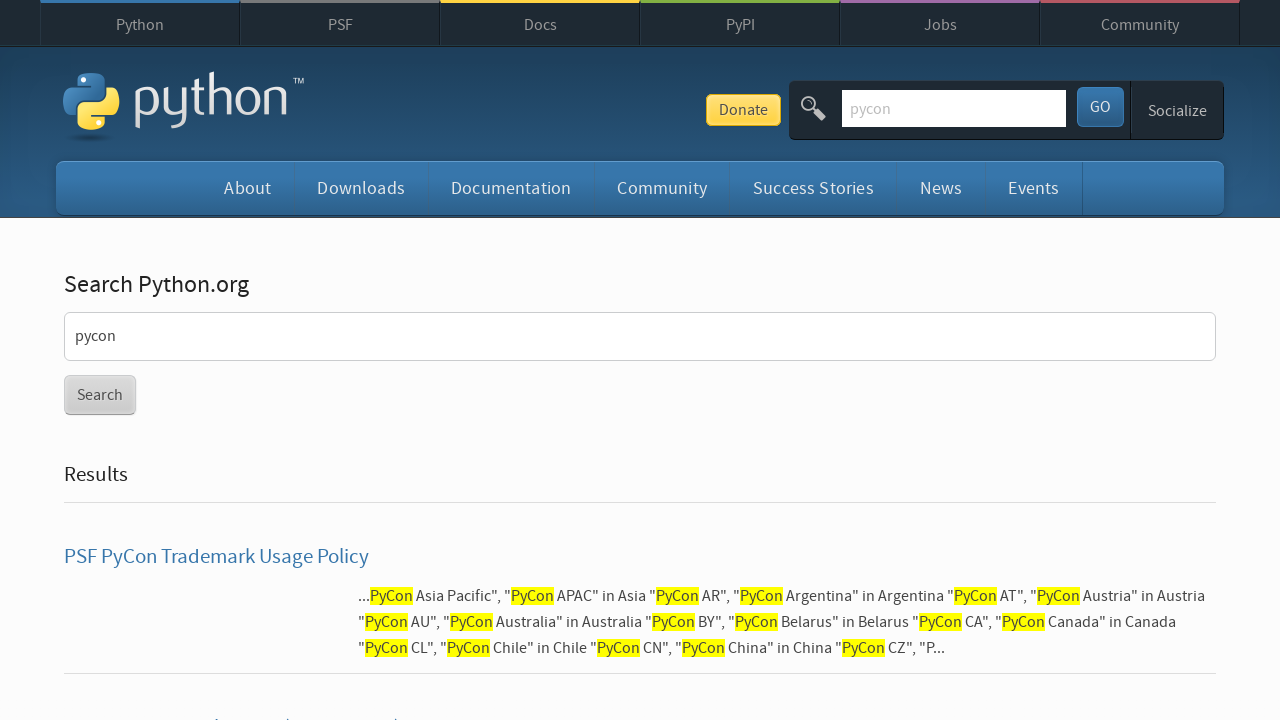